Tests JavaScript confirm dialog handling by clicking a confirm button, switching to the alert, and dismissing it

Starting URL: https://the-internet.herokuapp.com/javascript_alerts

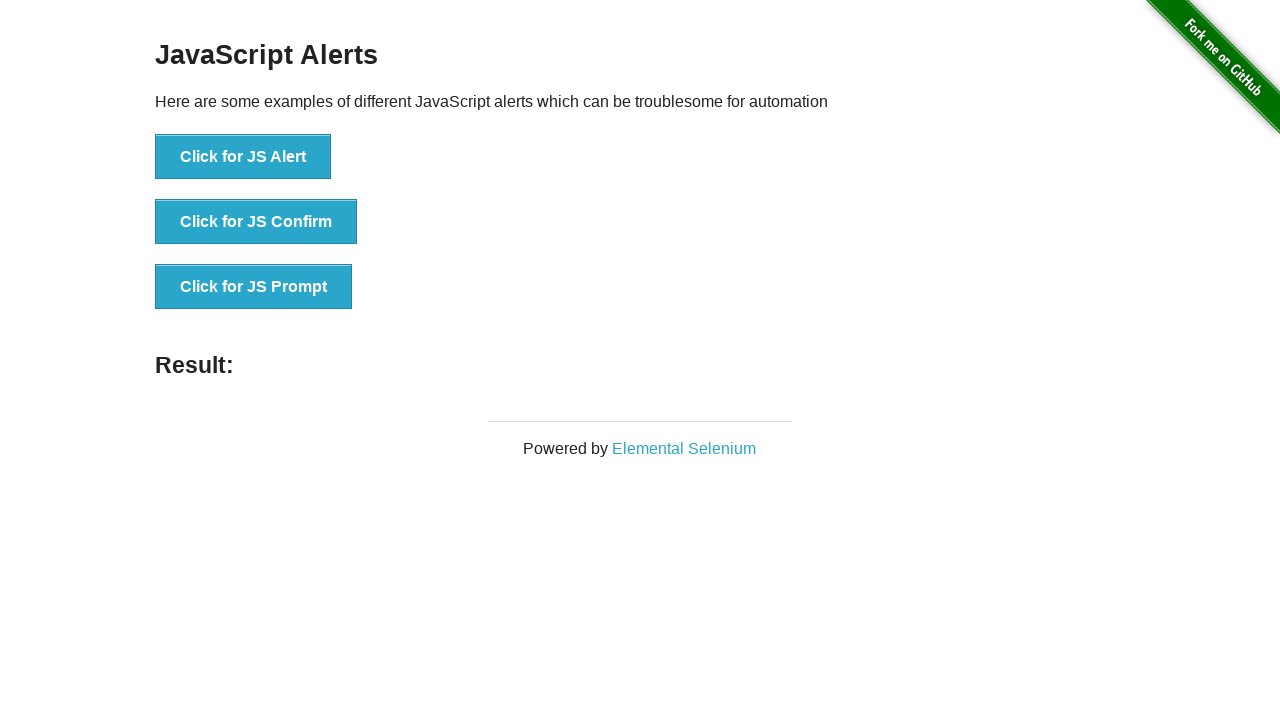

Set up dialog handler to dismiss confirm dialogs
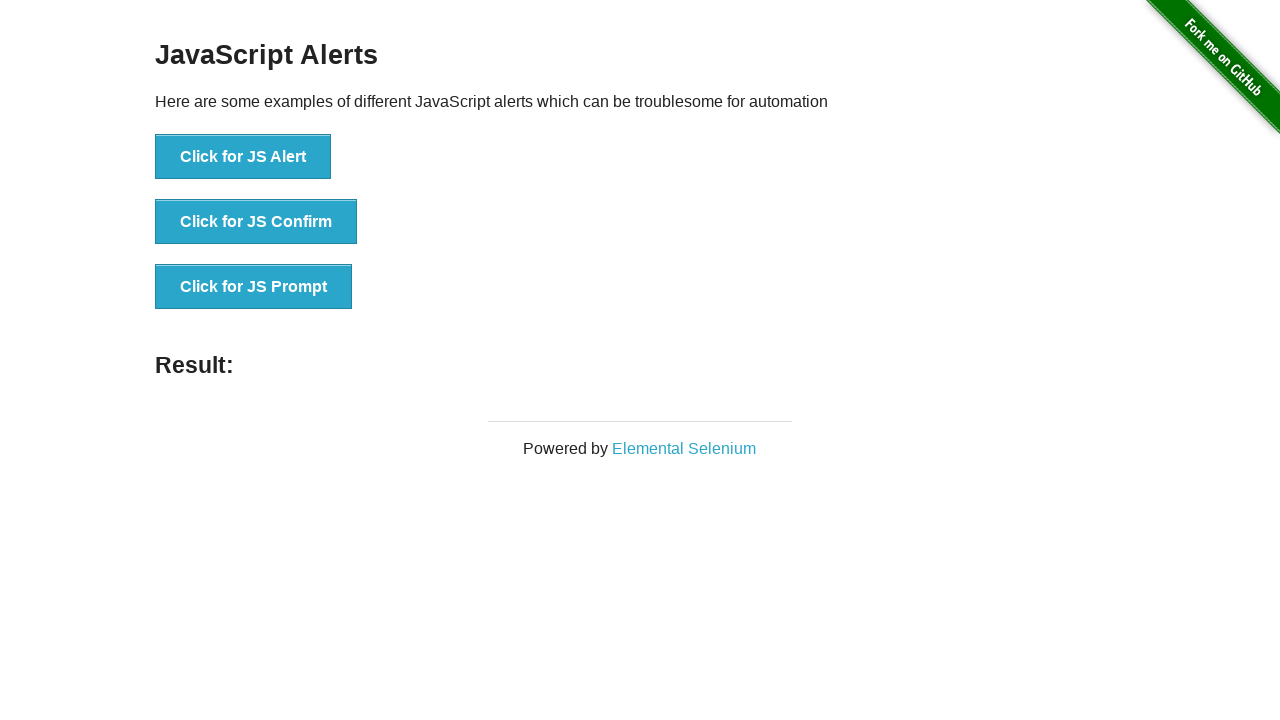

Clicked Confirm button to trigger JavaScript confirm dialog at (256, 222) on xpath=//button[contains(text(),'Confirm')]
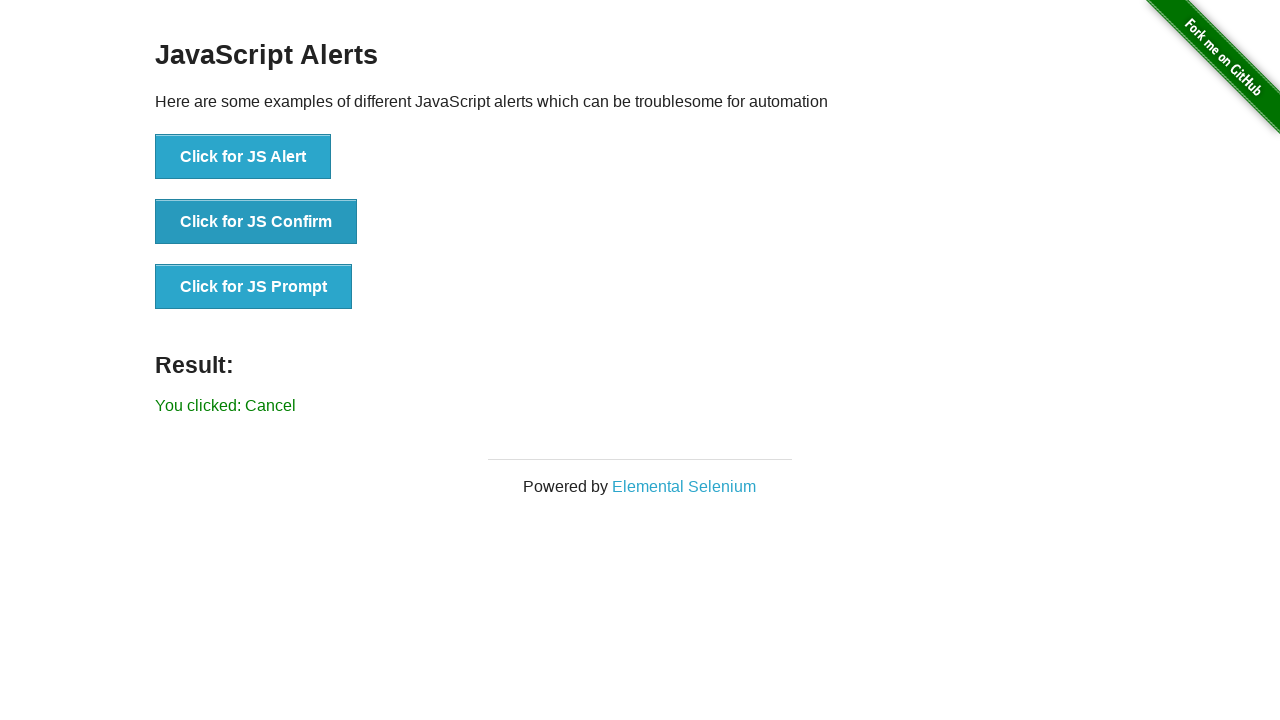

Waited for result element to appear after dismissing confirm dialog
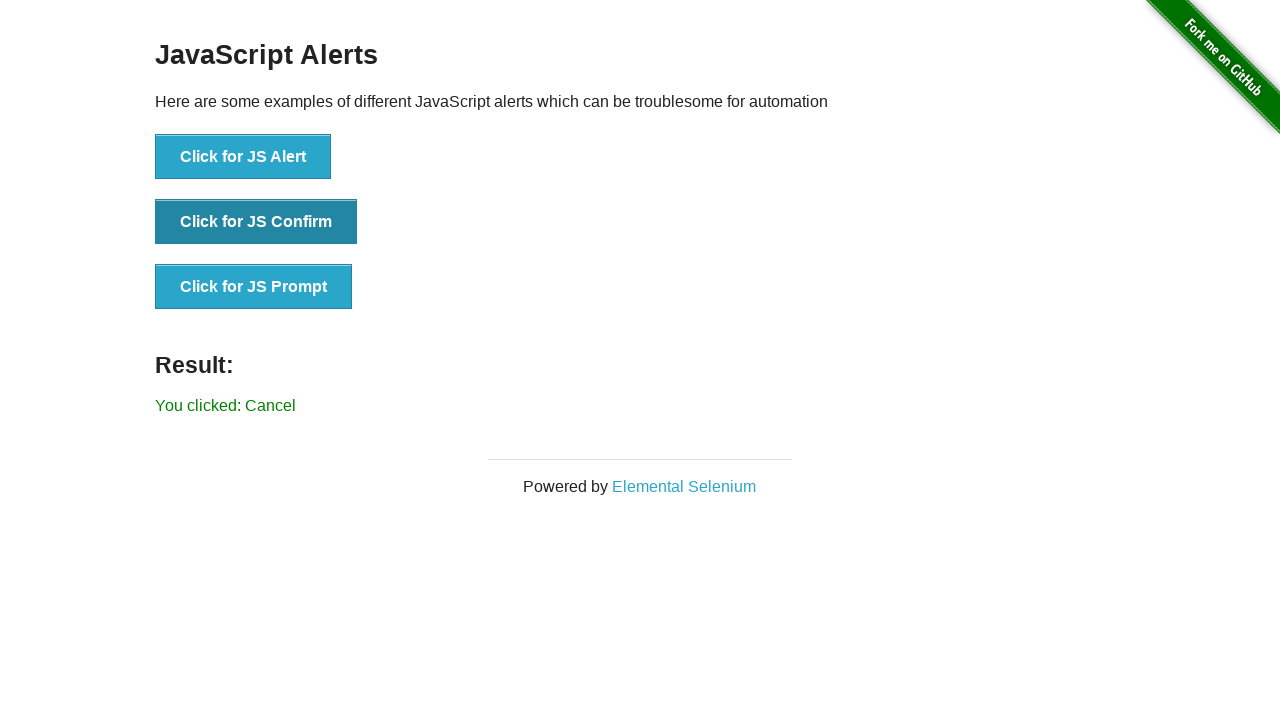

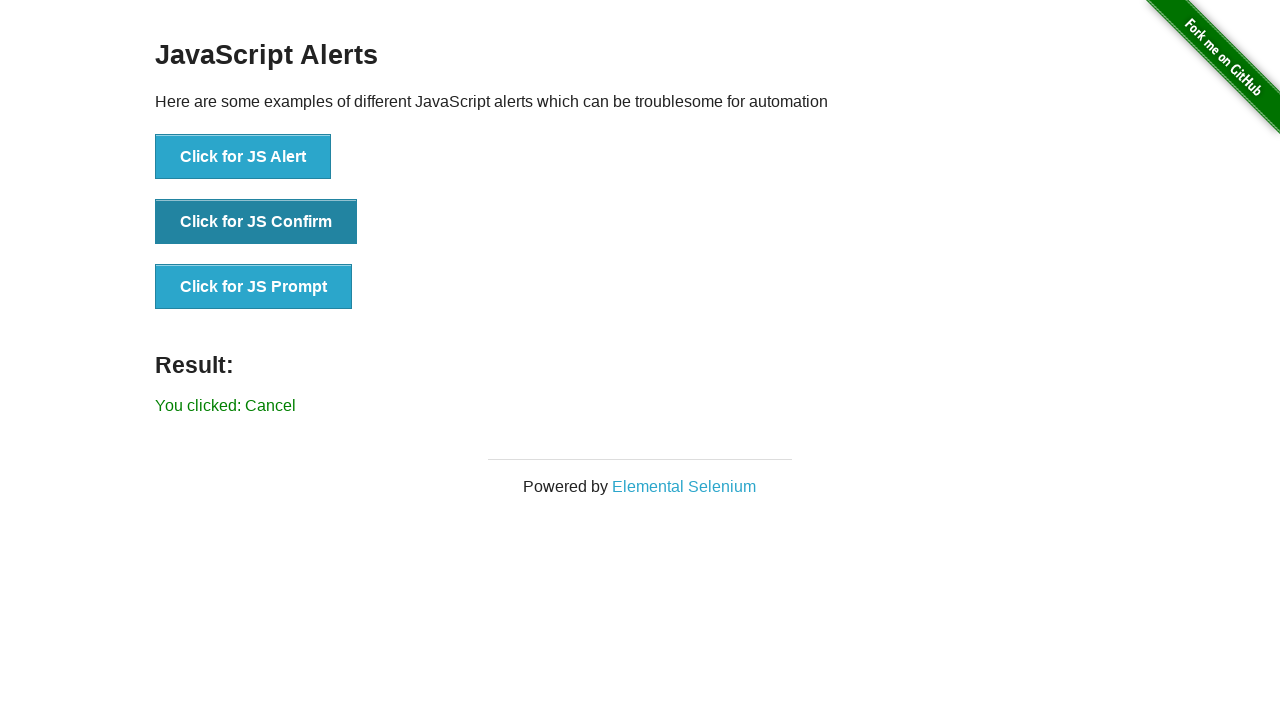